Tests submitting a text box form with valid data and verifies the output displays correctly with the entered information

Starting URL: https://demoqa.com/text-box

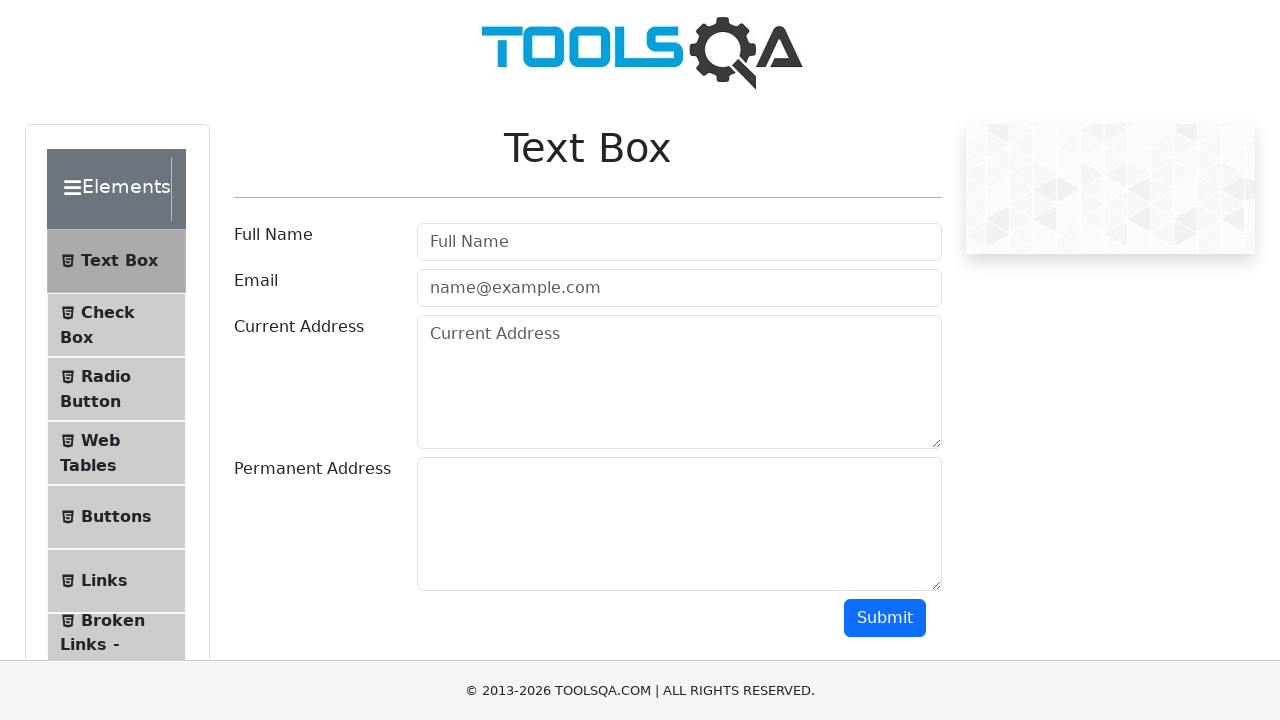

Filled full name field with 'John Anderson' on #userName
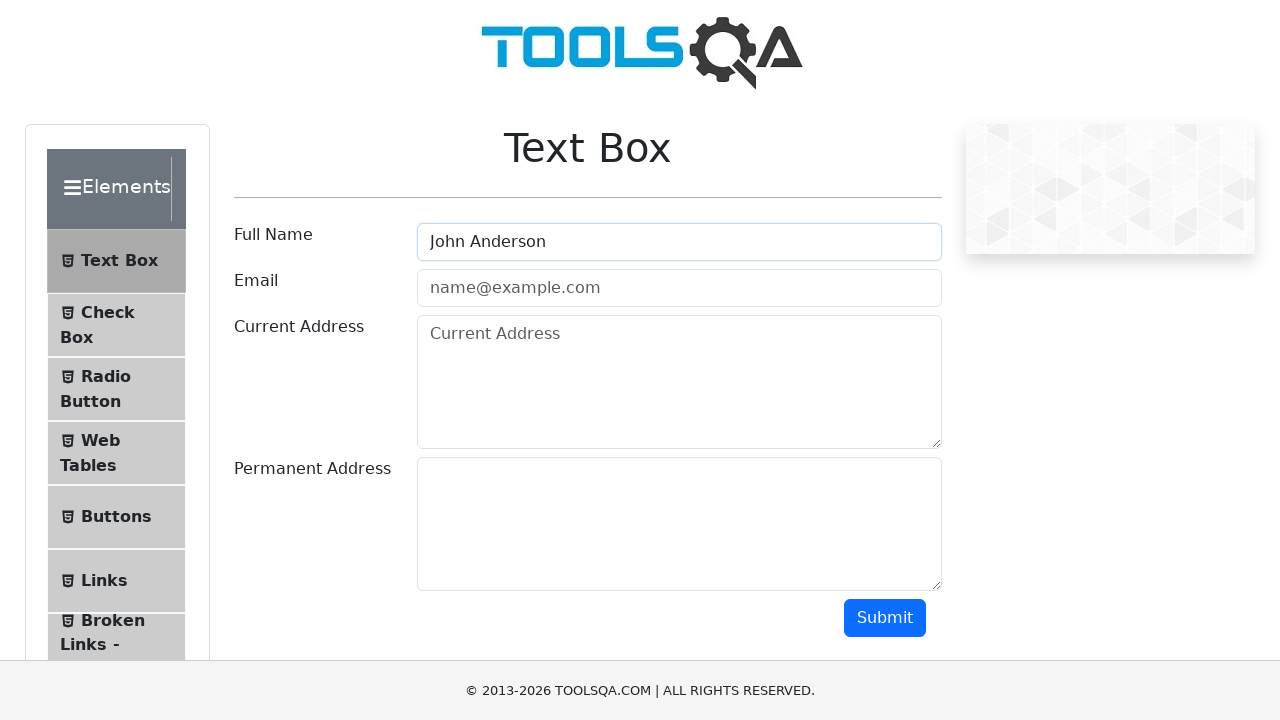

Filled email field with 'john.anderson@example.com' on #userEmail
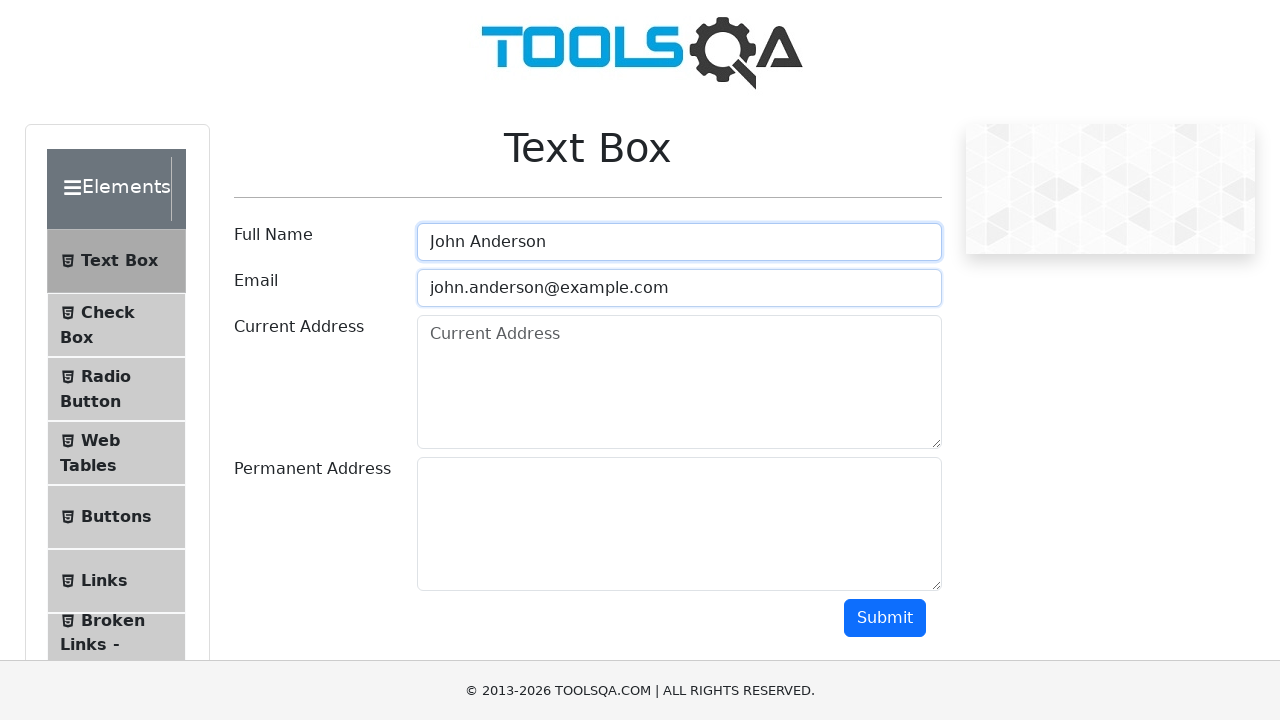

Filled current address field with '123 Main Street, Apt 4B, New York, NY 10001' on #currentAddress
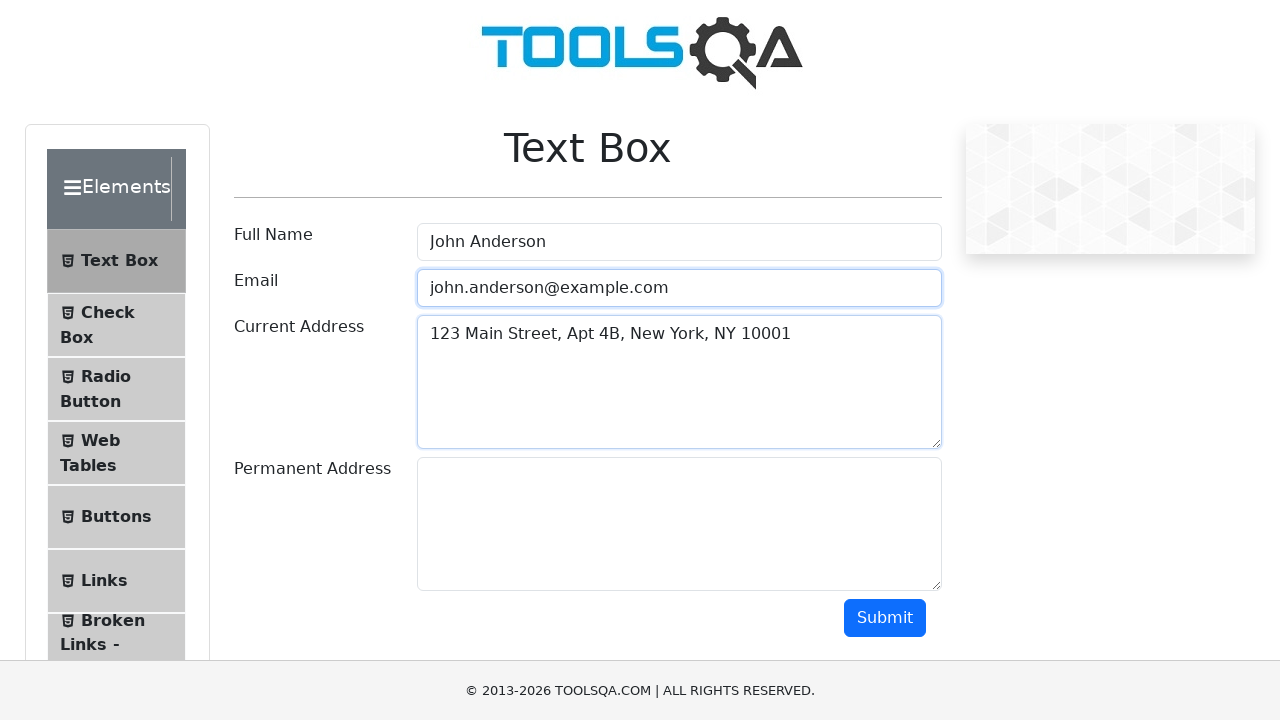

Filled permanent address field with '456 Oak Avenue, Los Angeles, CA 90001' on #permanentAddress
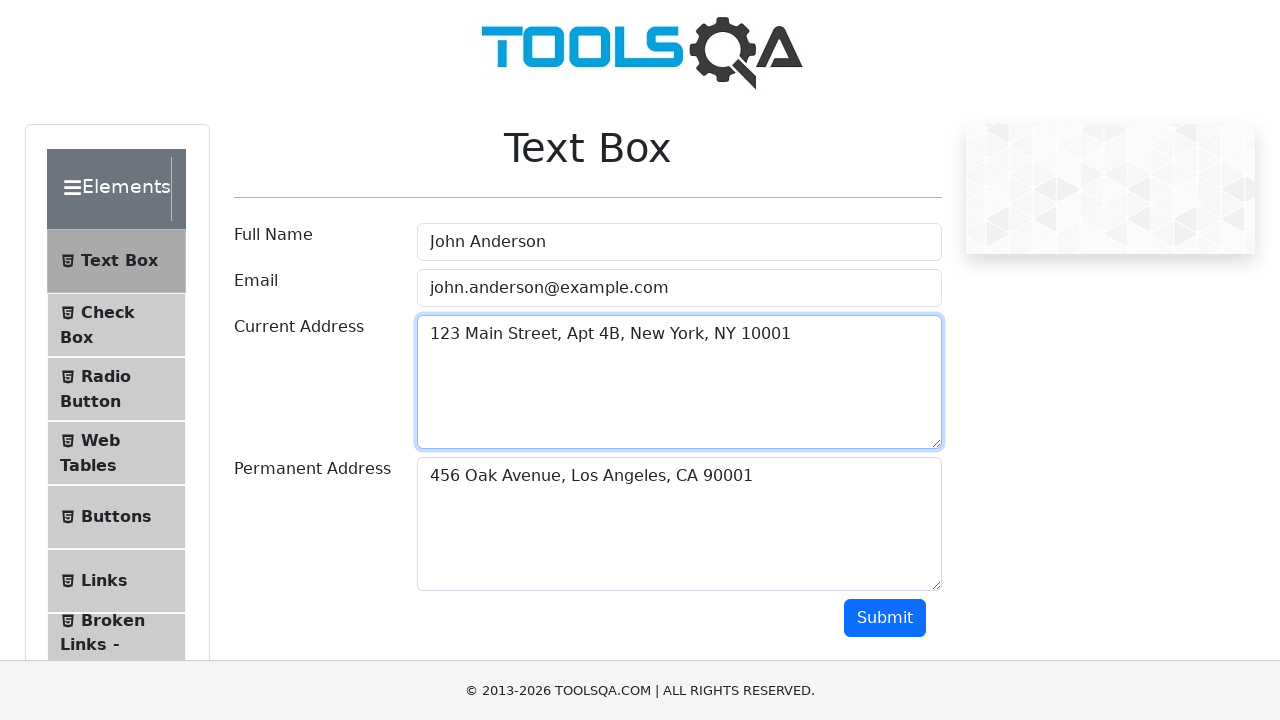

Clicked submit button to submit form with valid data at (885, 618) on #submit
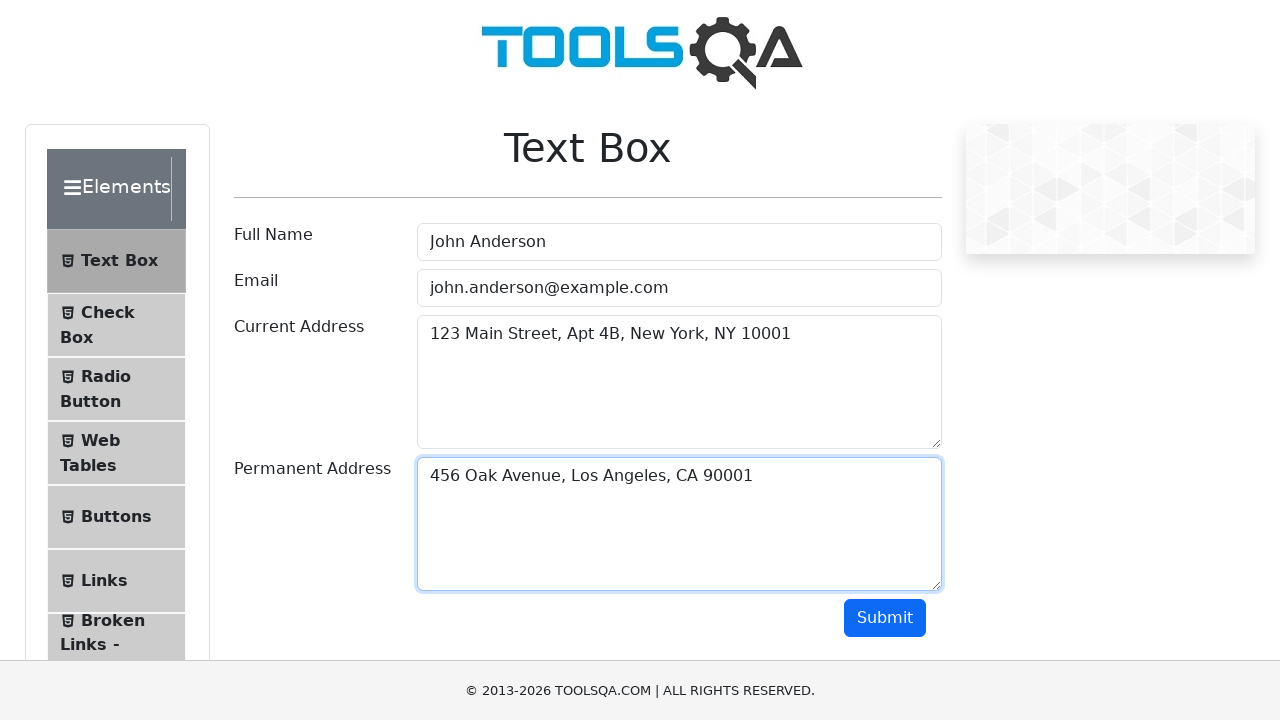

Output section loaded successfully
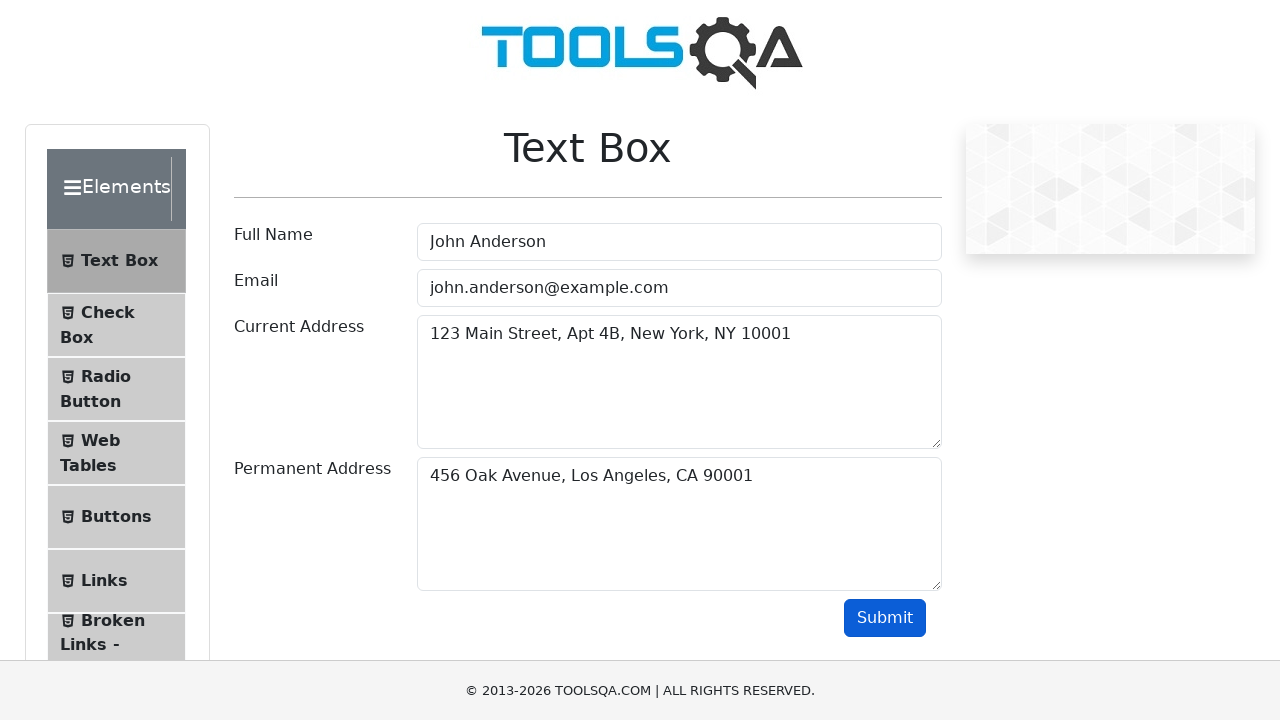

Verified name output displays 'John Anderson' correctly
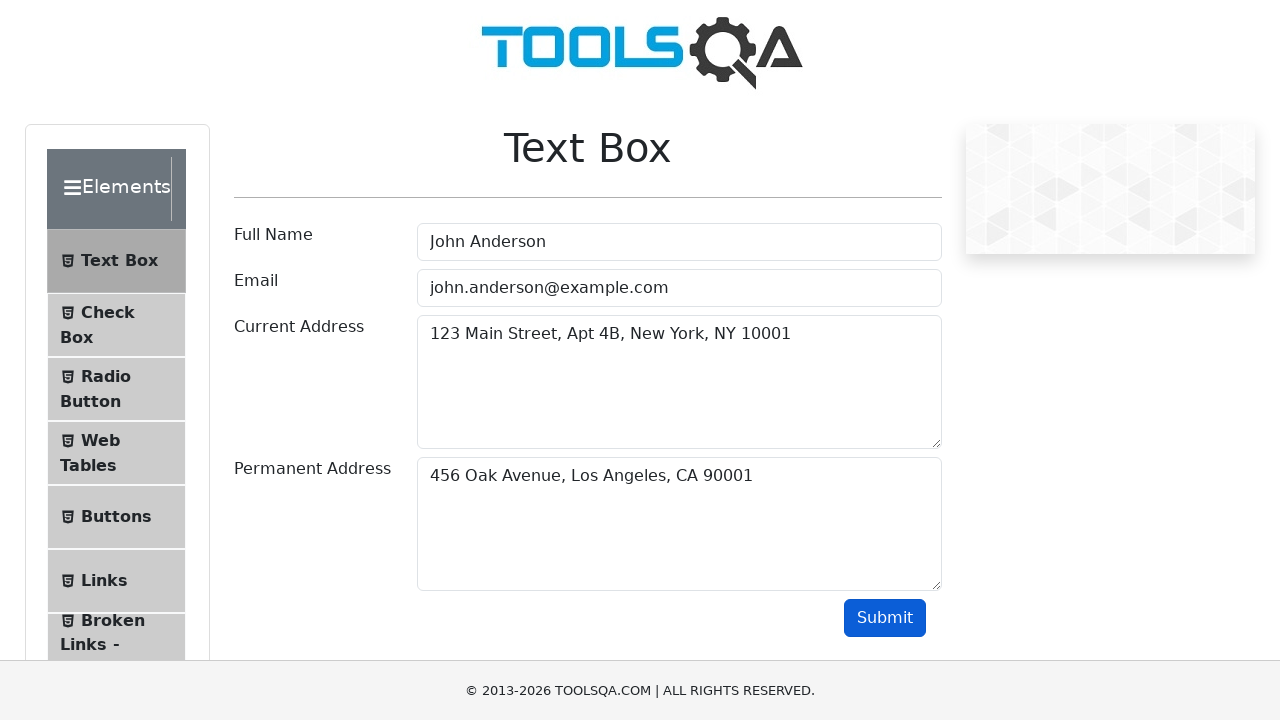

Verified email output displays 'john.anderson@example.com' correctly
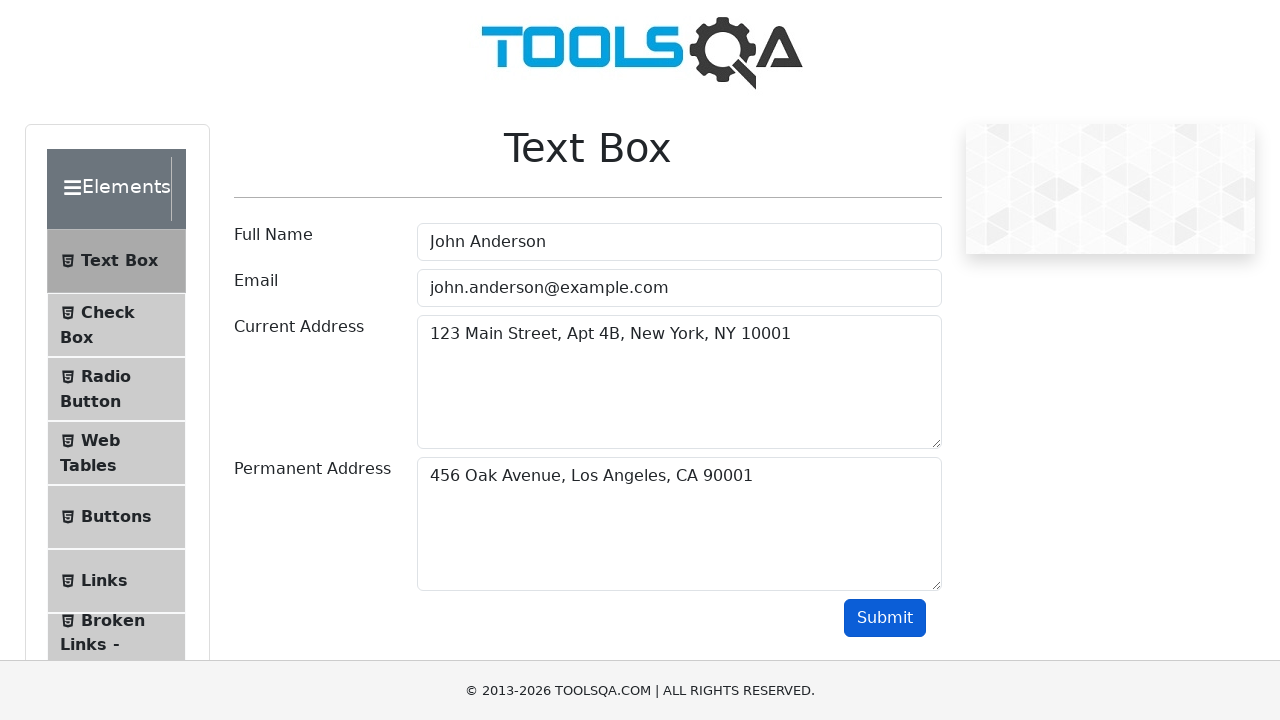

Verified current address output displays '123 Main Street, Apt 4B, New York, NY 10001' correctly
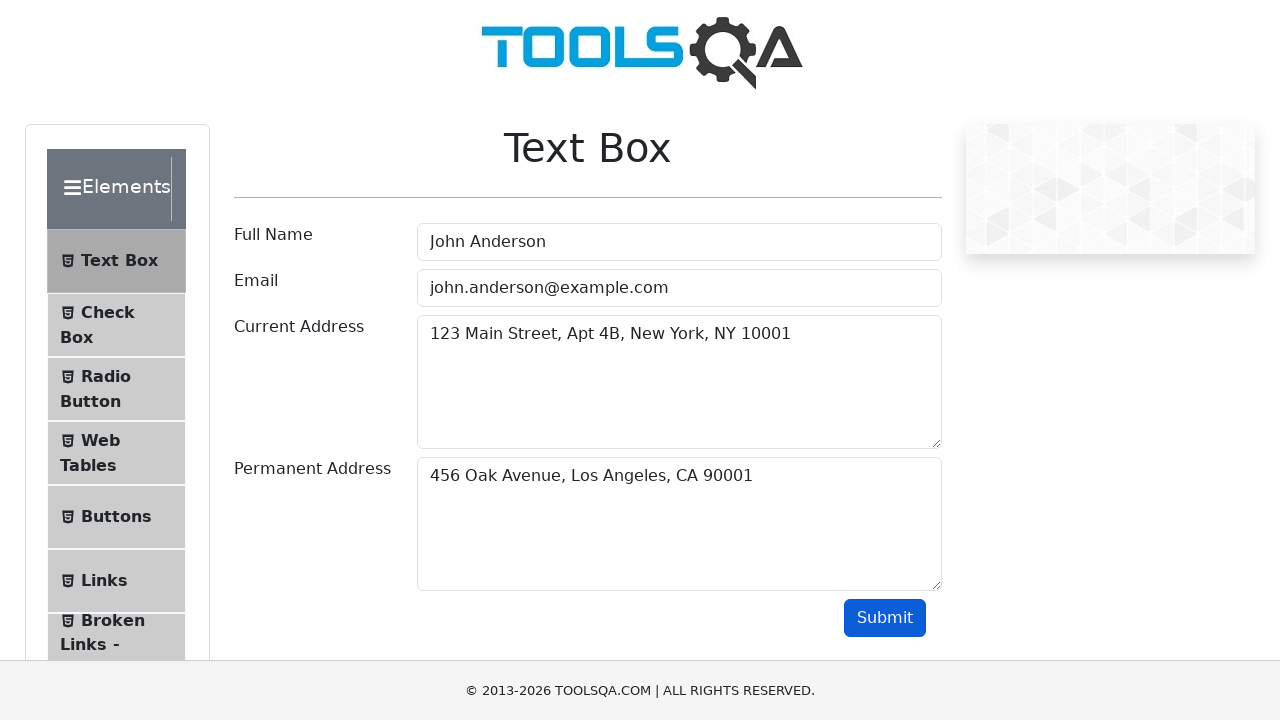

Verified permanent address output displays '456 Oak Avenue, Los Angeles, CA 90001' correctly
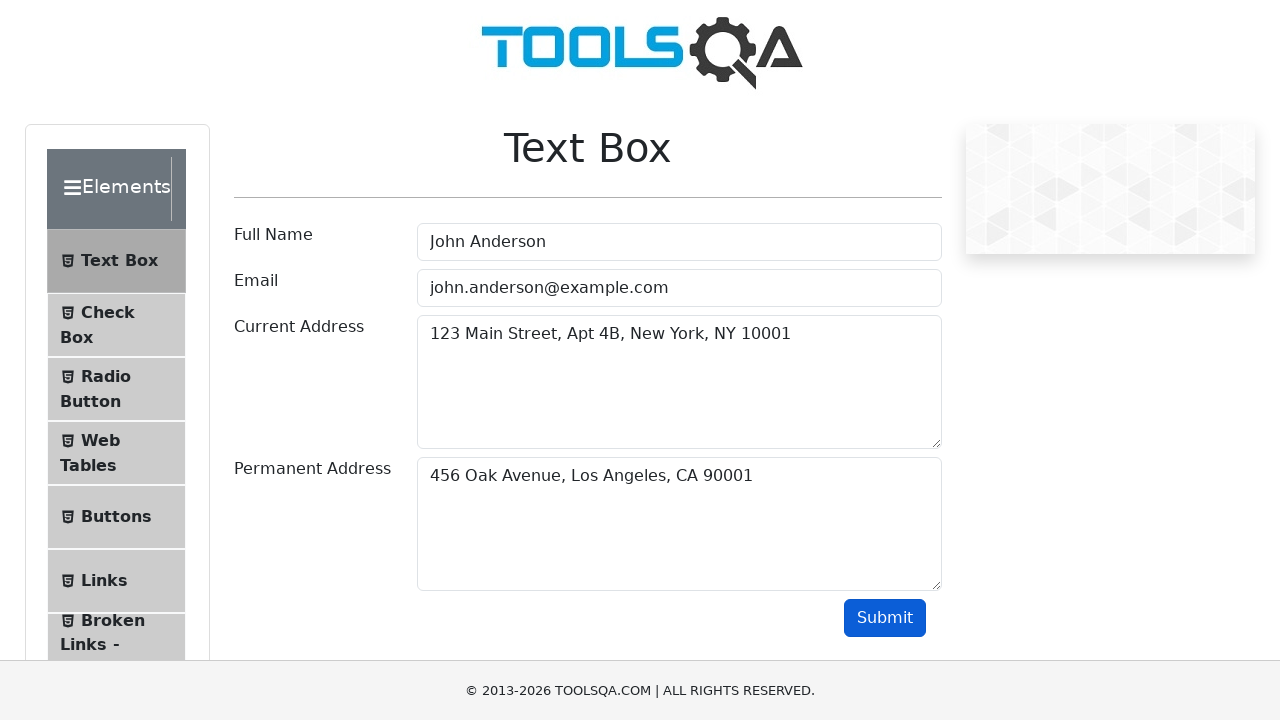

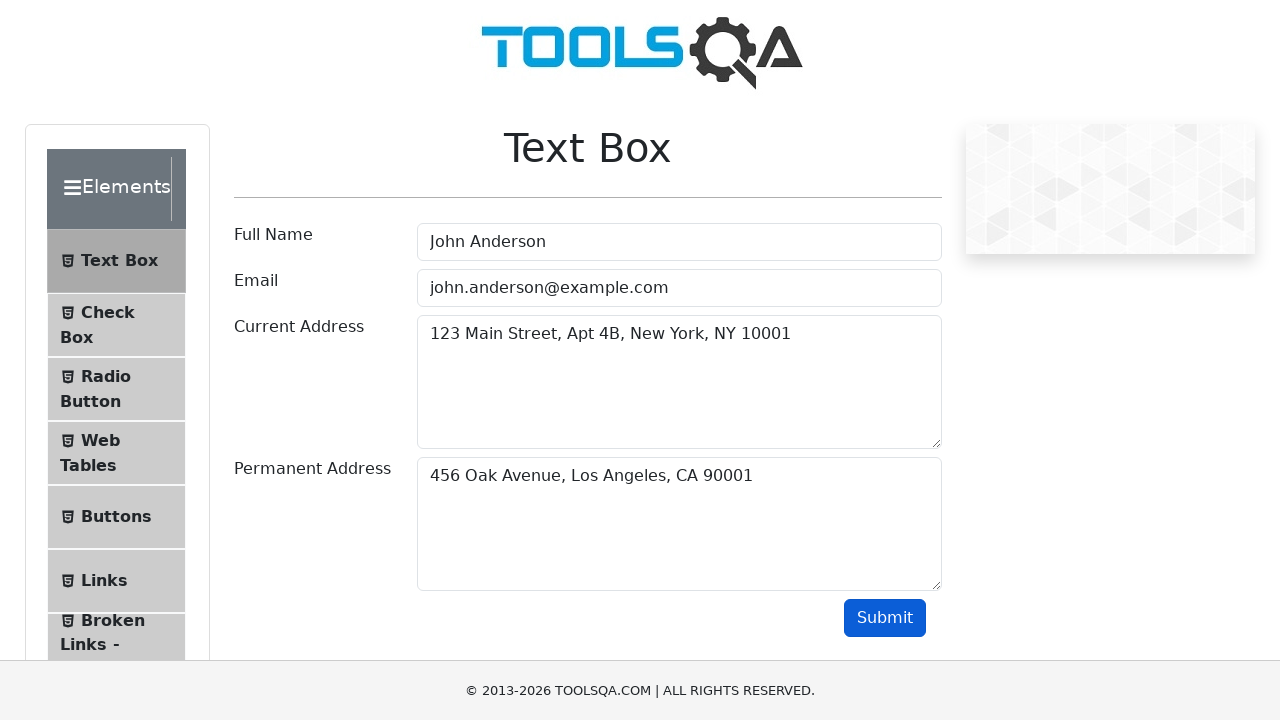